Tests the advanced search functionality for stocks on Status Invest by closing a popup, clicking the search button, and verifying the download button becomes available

Starting URL: https://statusinvest.com.br/acoes/busca-avancada

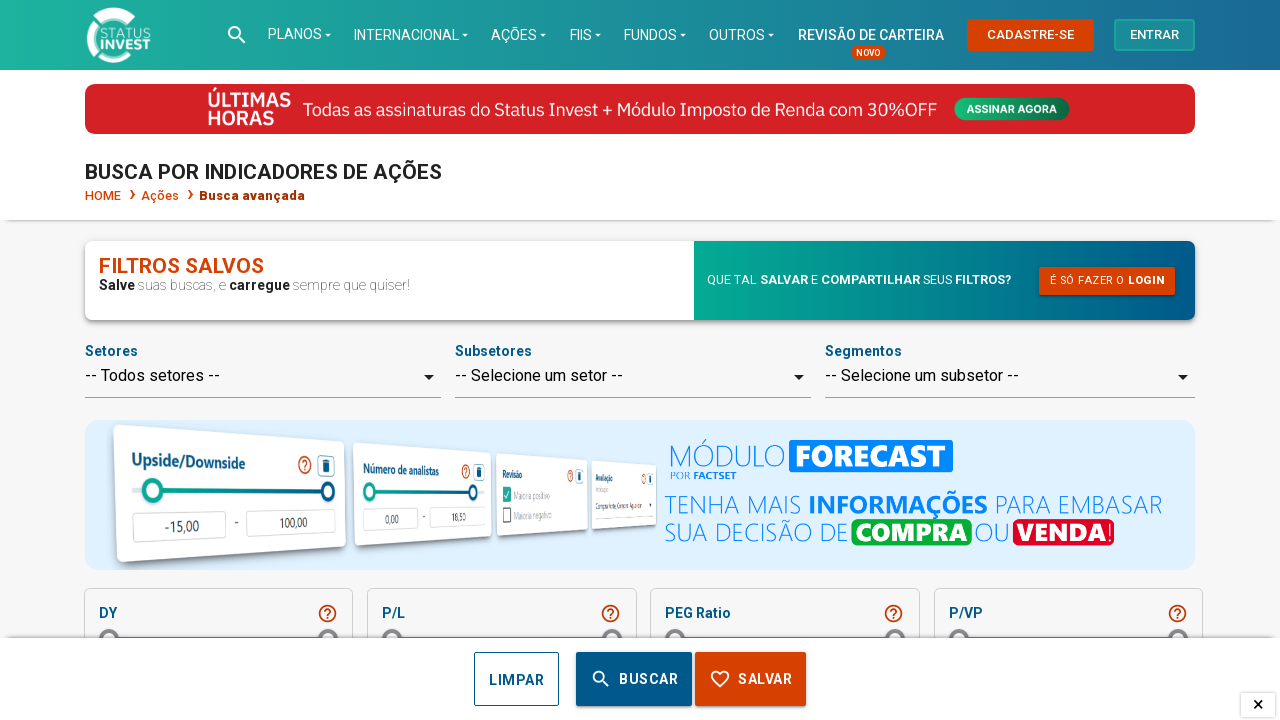

Closed popup/modal dialog at (876, 85) on .btn-close
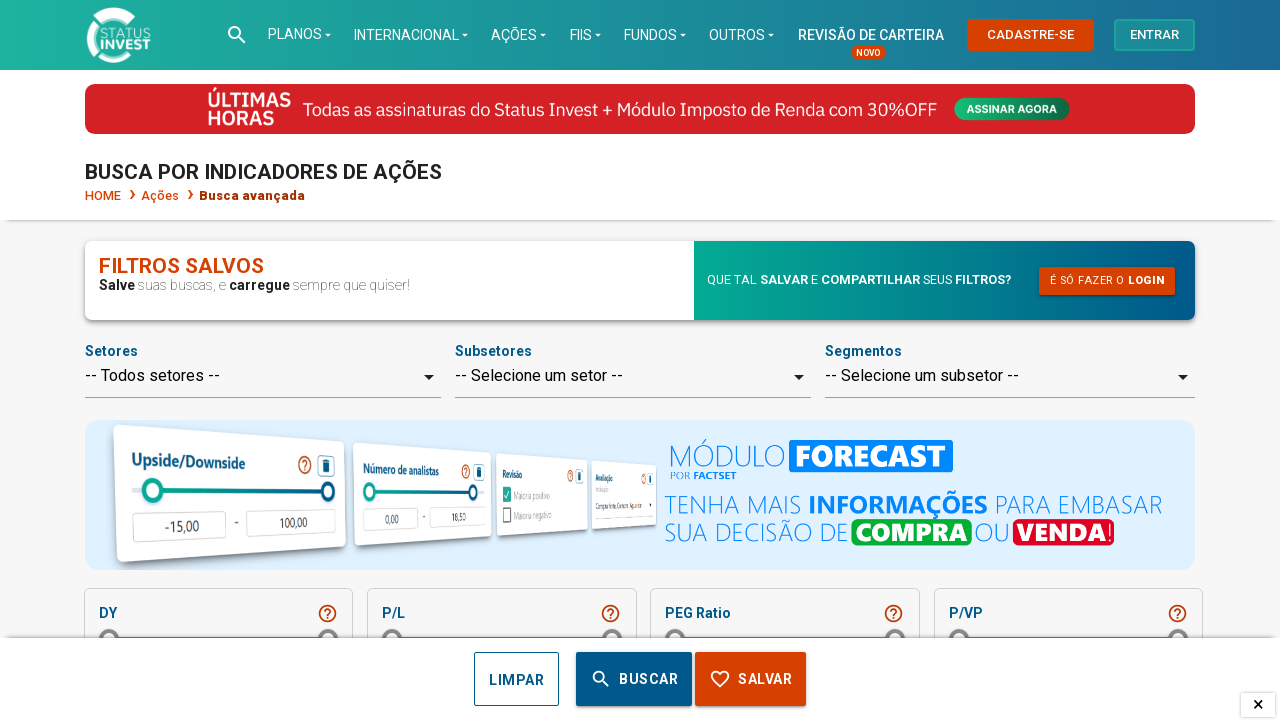

Clicked the search/find button at (634, 679) on xpath=//div/button[contains(@class,'find')]
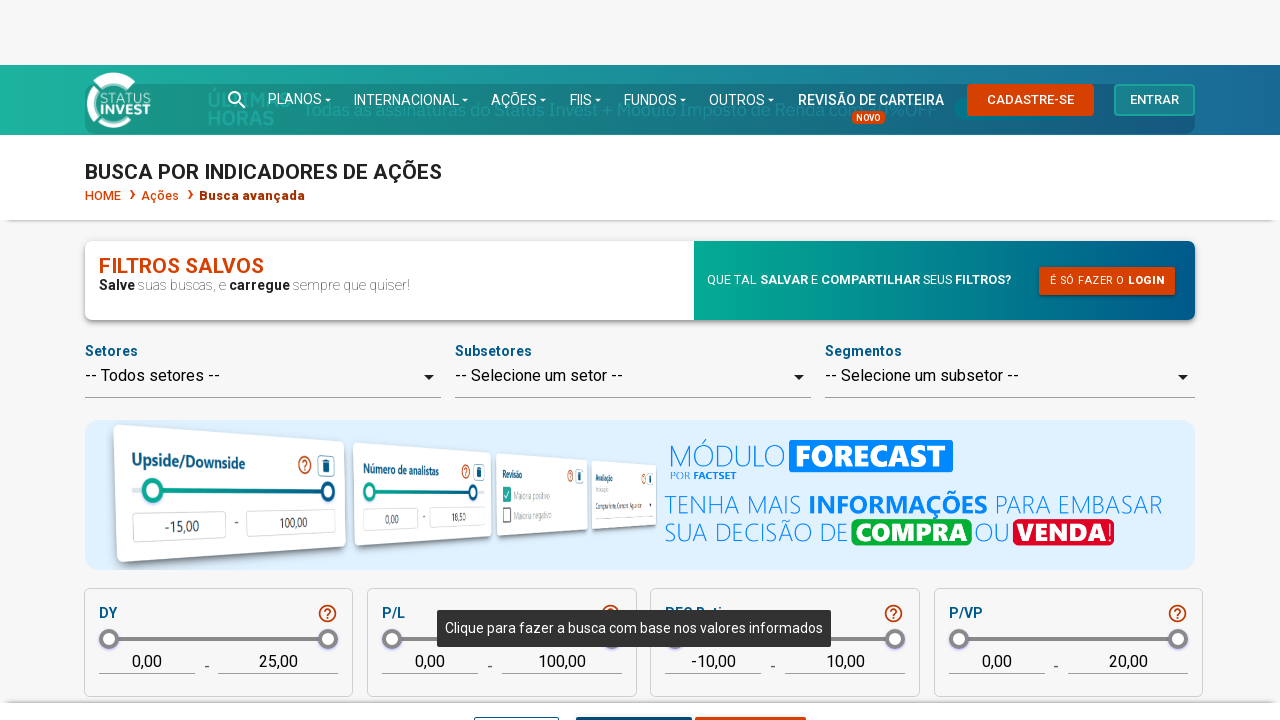

Download button became available after search
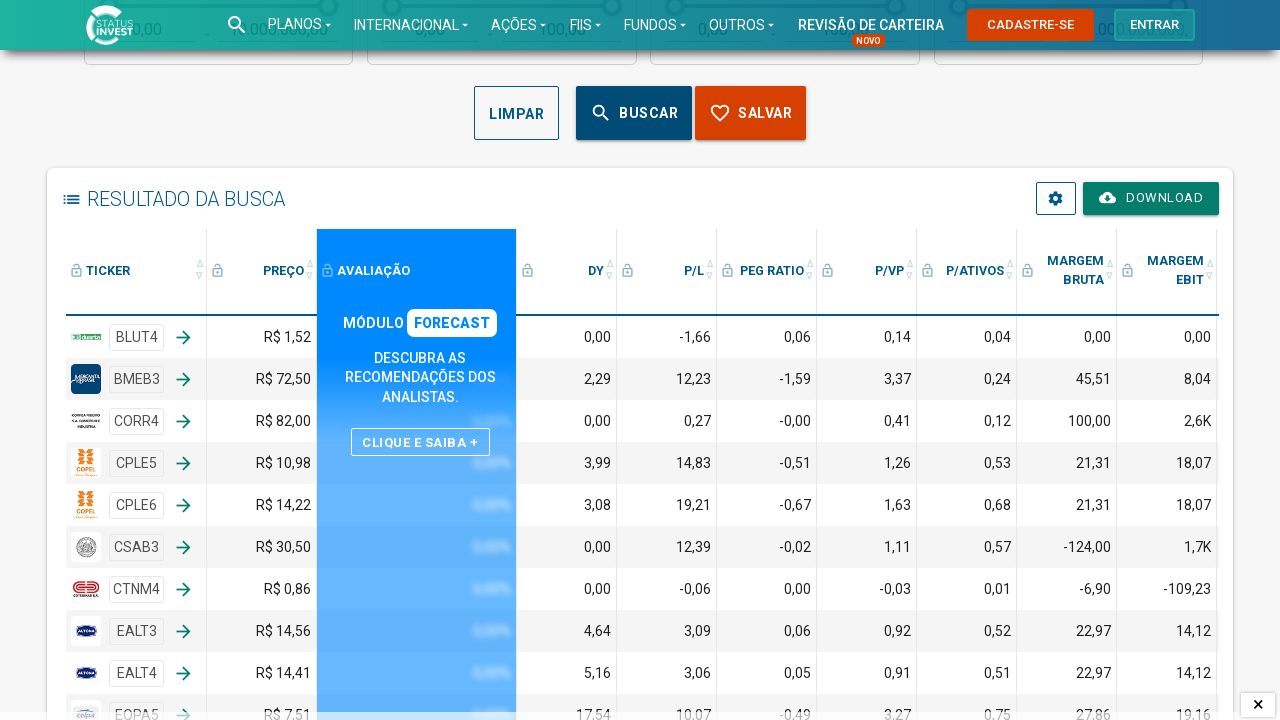

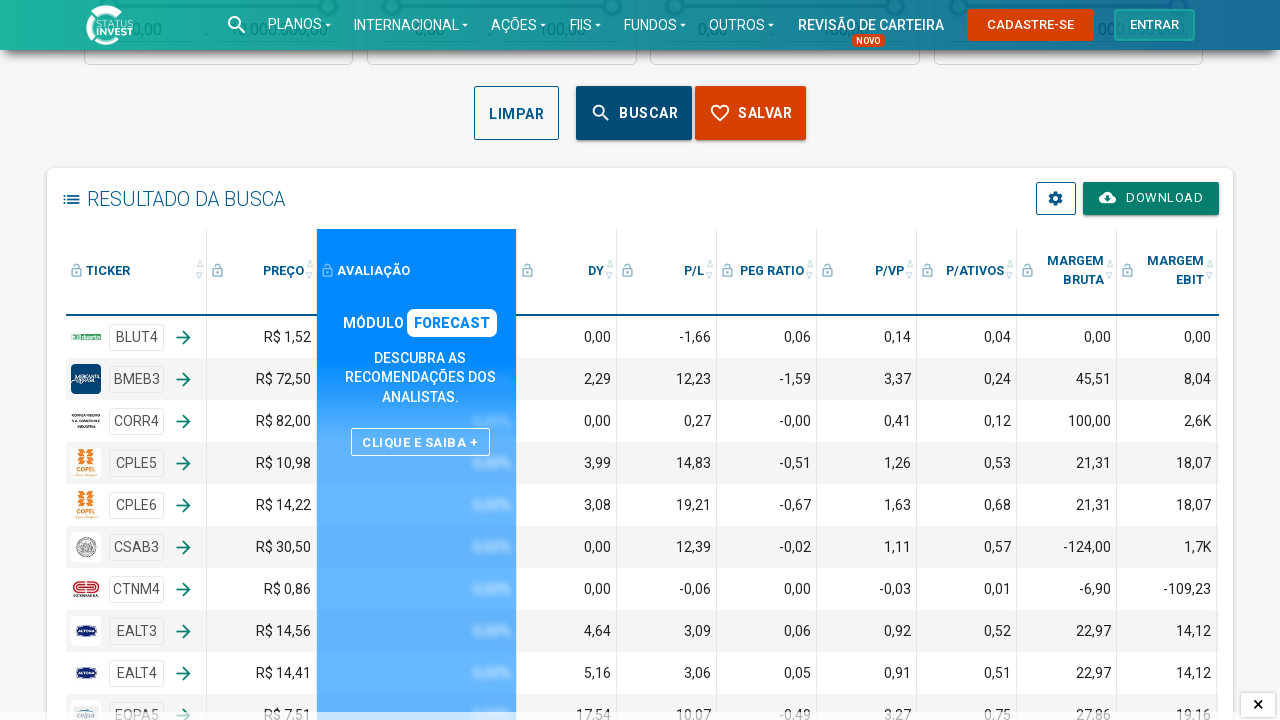